Tests JavaScript alert handling by clicking a button that triggers an alert dialog, then accepting the alert

Starting URL: http://demo.automationtesting.in/Alerts.html

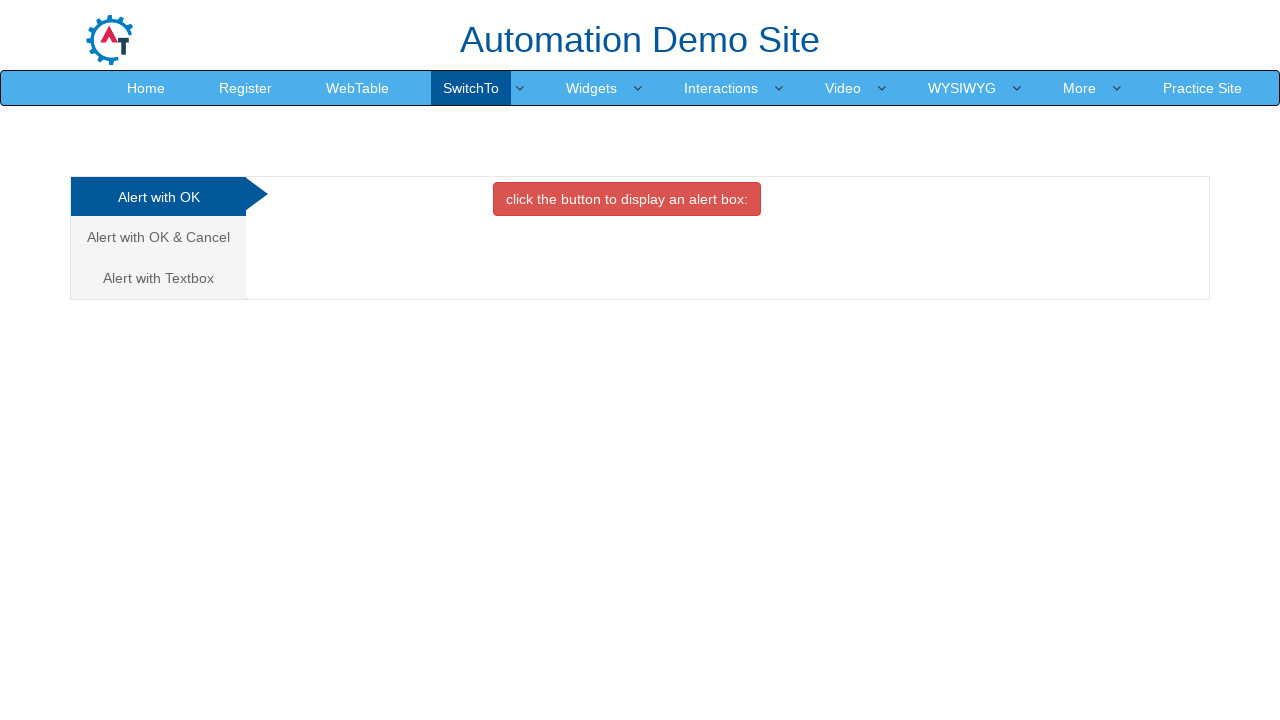

Set up dialog handler to automatically accept alerts
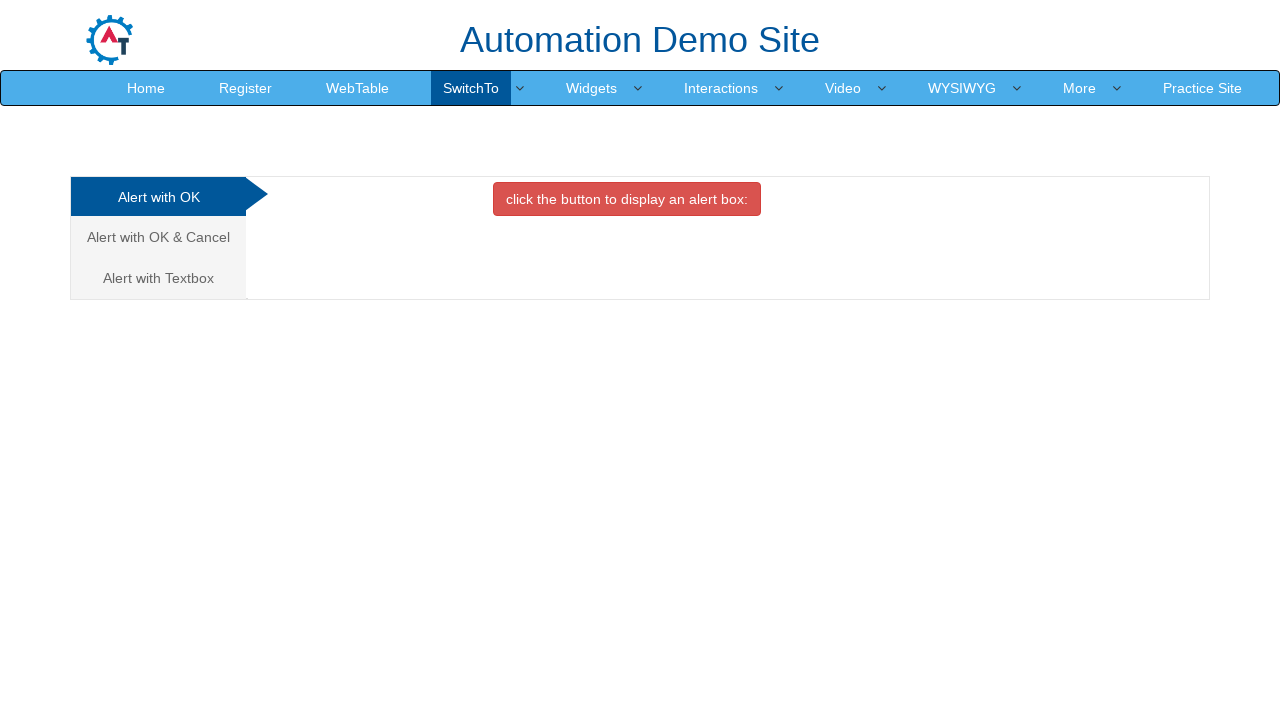

Clicked button to trigger JavaScript alert at (627, 199) on button[onclick='alertbox()']
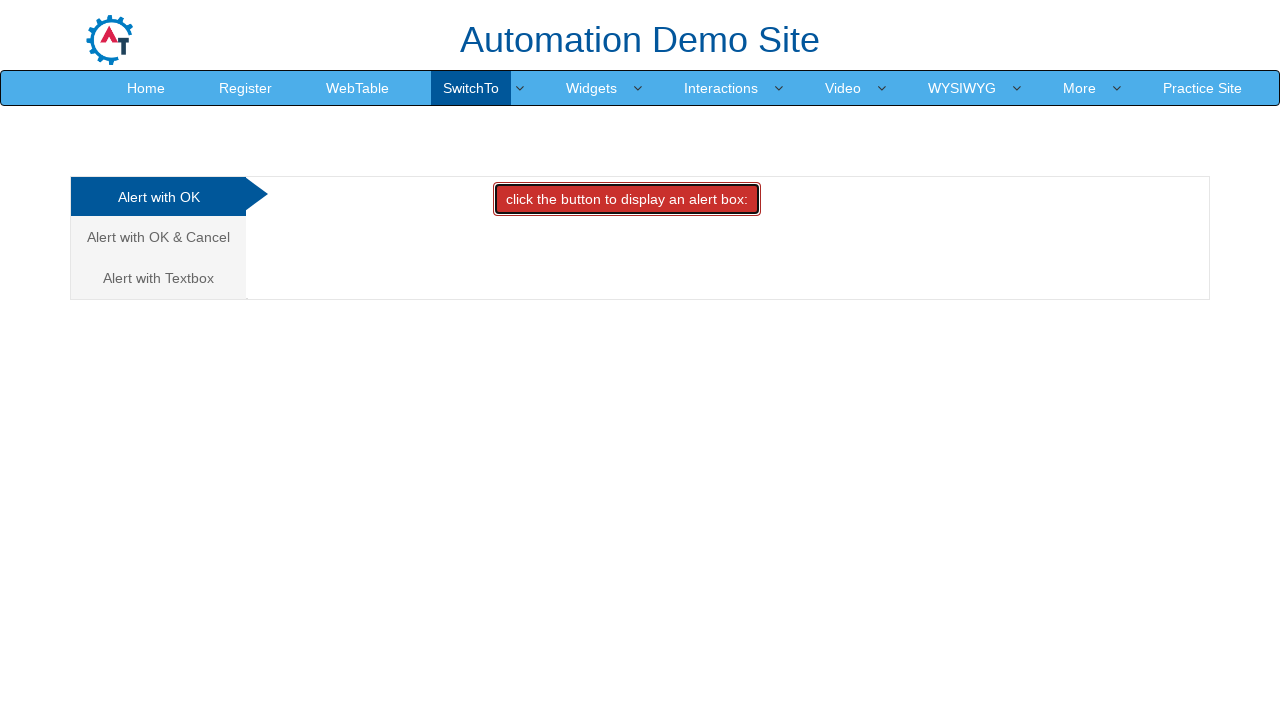

Waited for alert to be processed
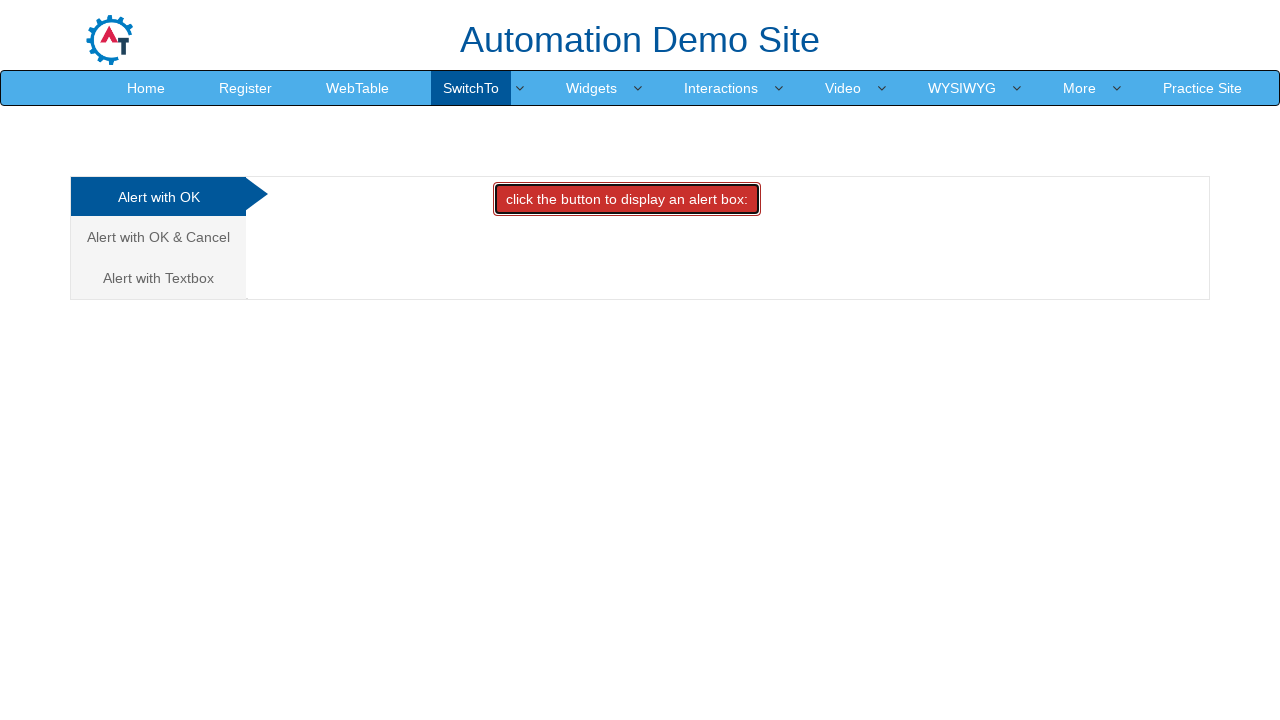

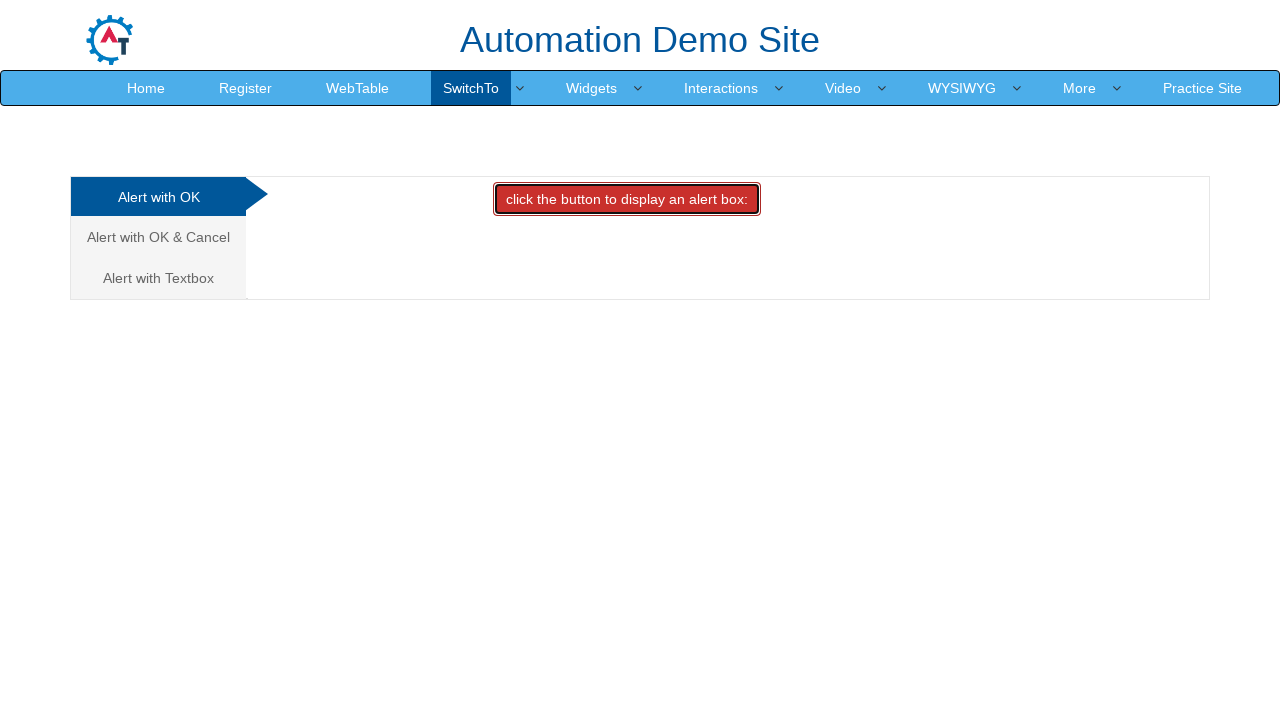